Tests data table sorting in ascending order with class attributes by clicking the dues column header and verifying sorted values

Starting URL: http://the-internet.herokuapp.com/tables

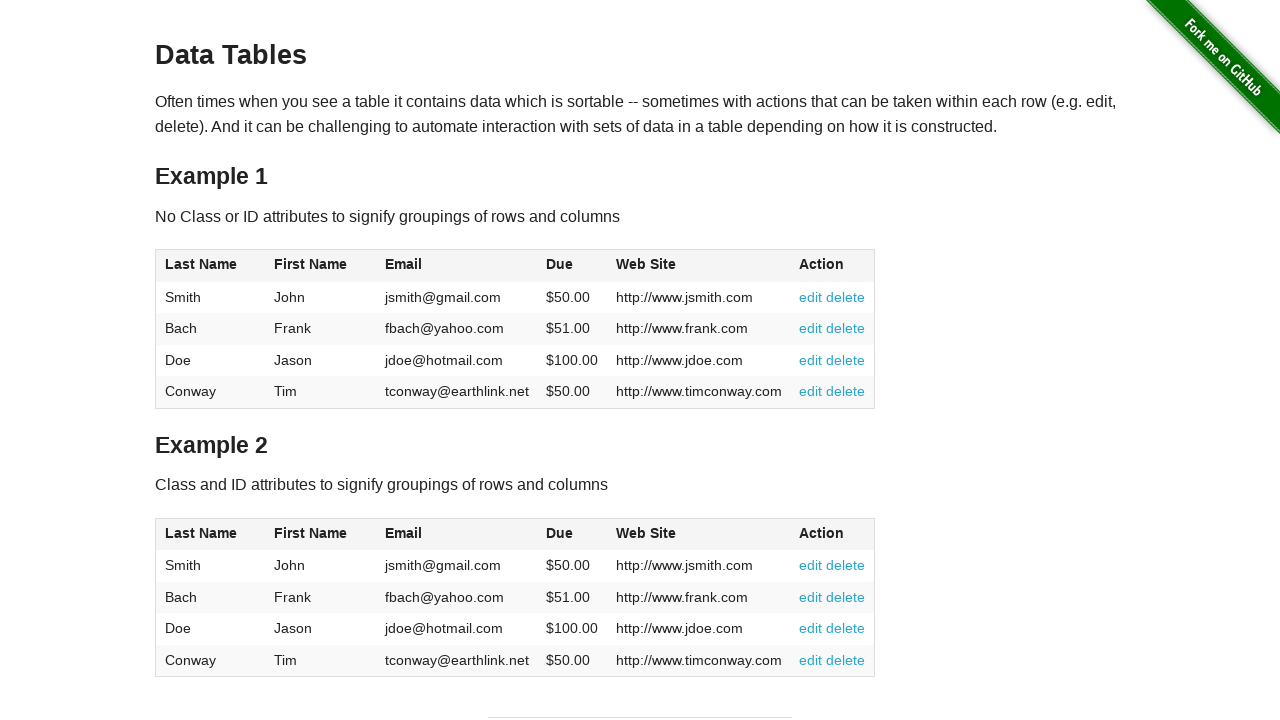

Clicked dues column header in table 2 to sort at (560, 533) on #table2 thead .dues
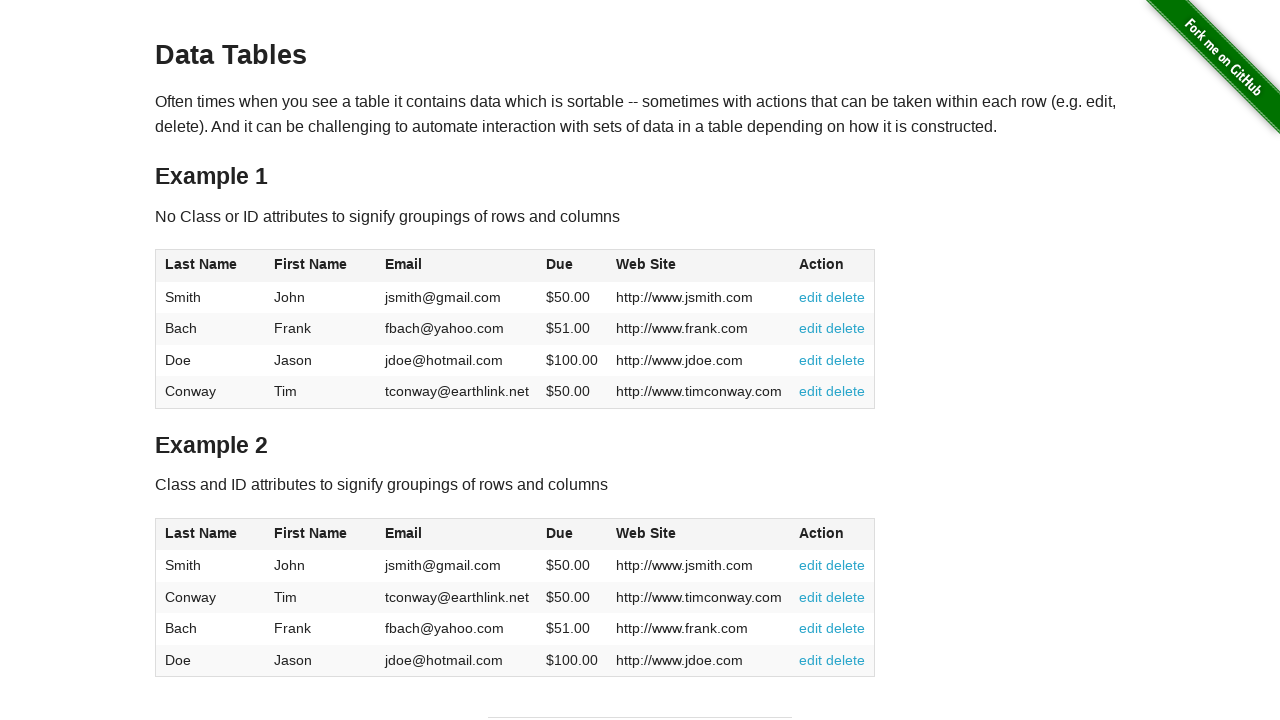

Dues column data loaded in table body
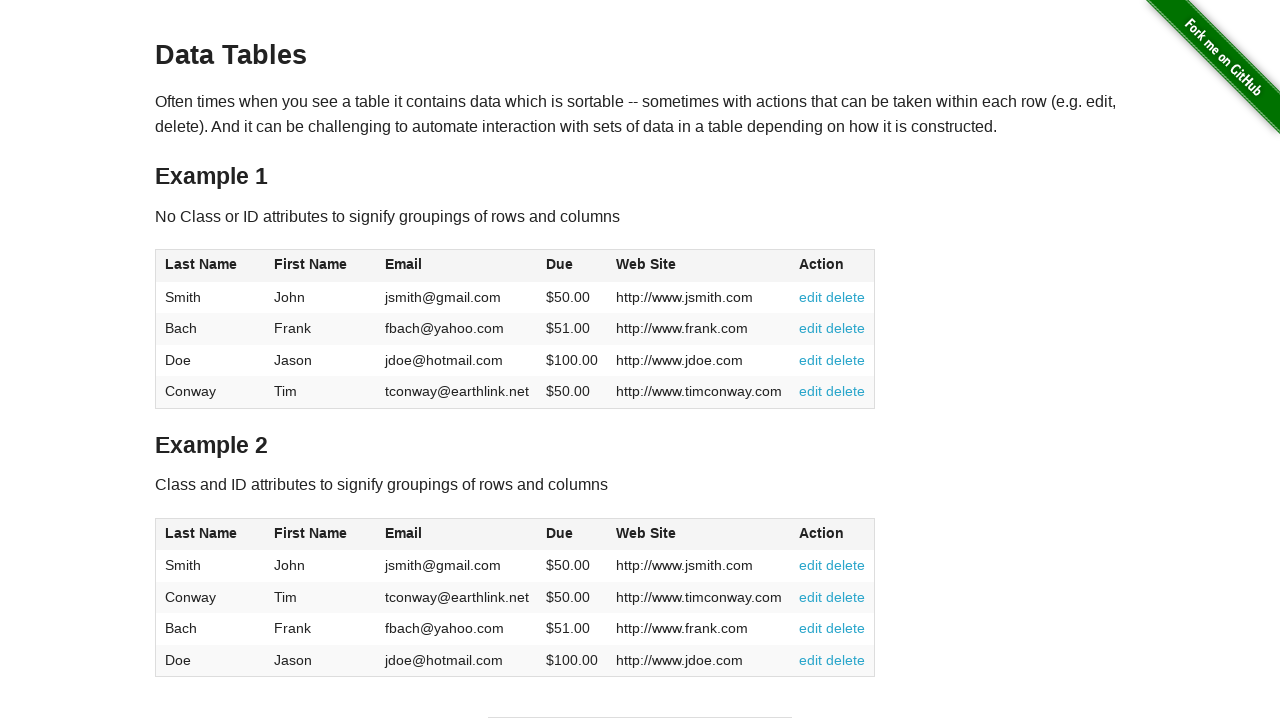

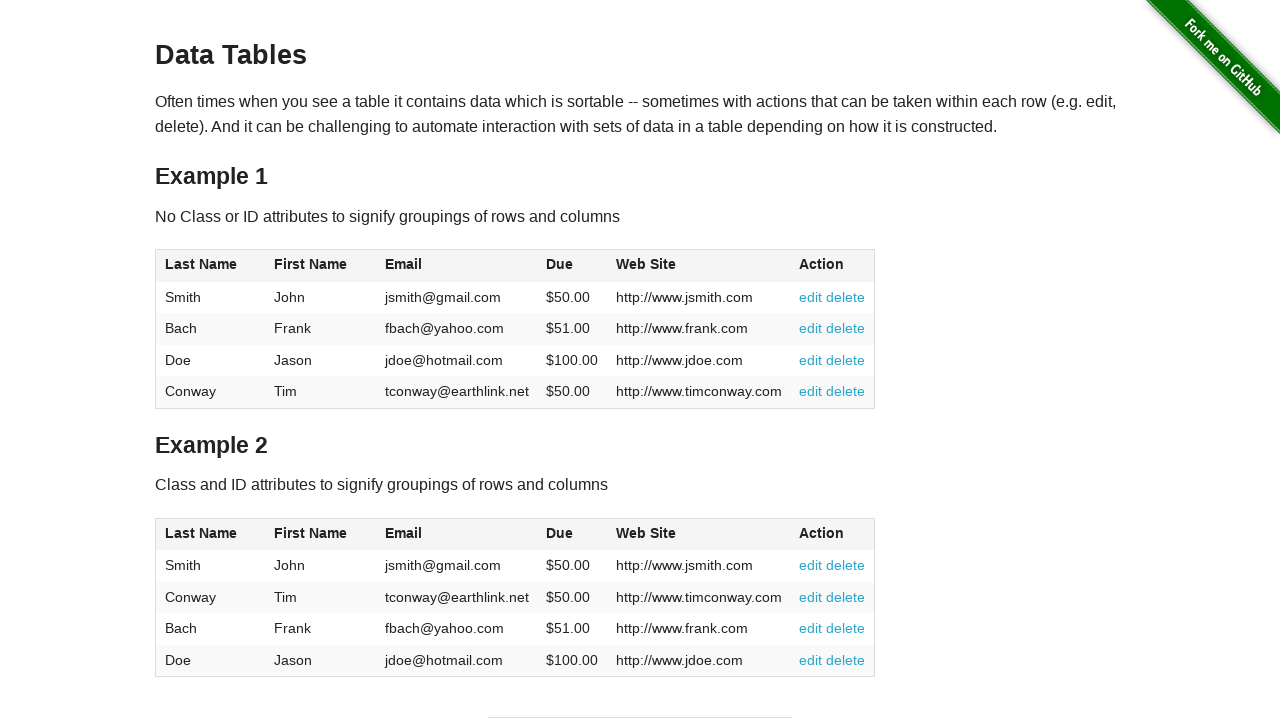